Tests a math calculation form by reading a value from the page, computing a mathematical formula (log of absolute value of 12*sin(x)), filling the answer field, checking required checkboxes, and submitting the form

Starting URL: https://suninjuly.github.io/math.html

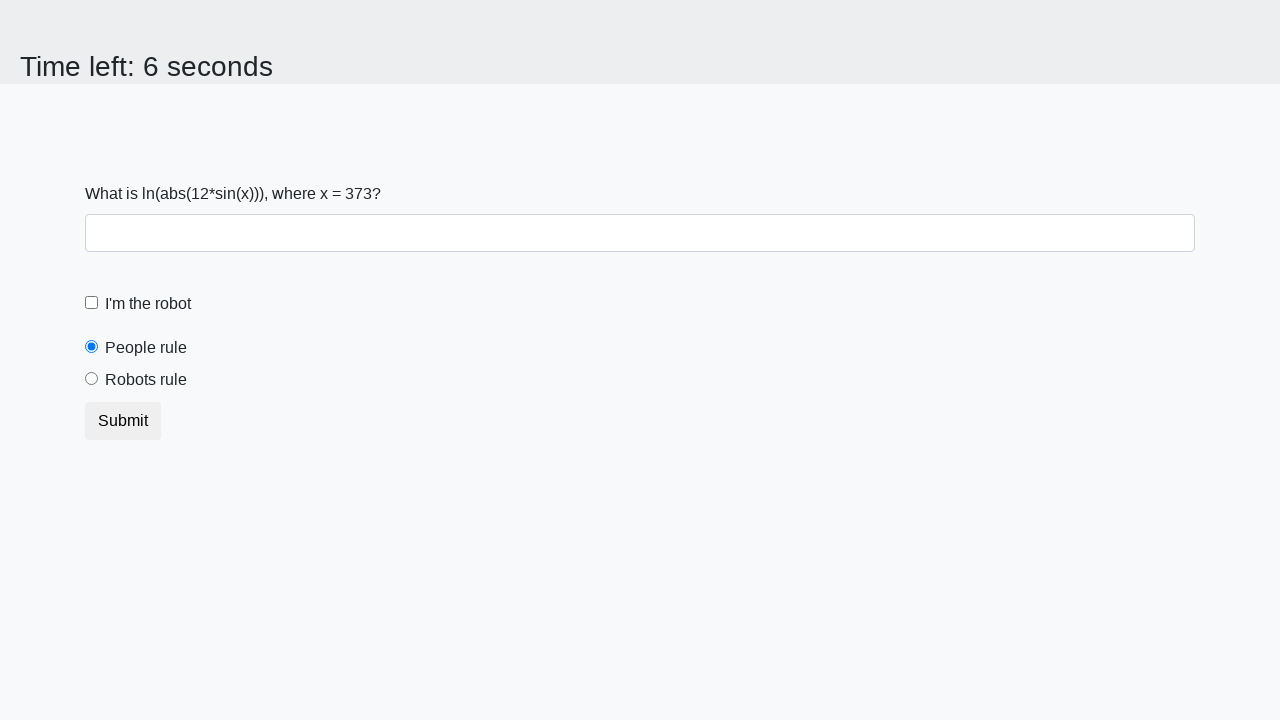

Retrieved x value from span#input_value
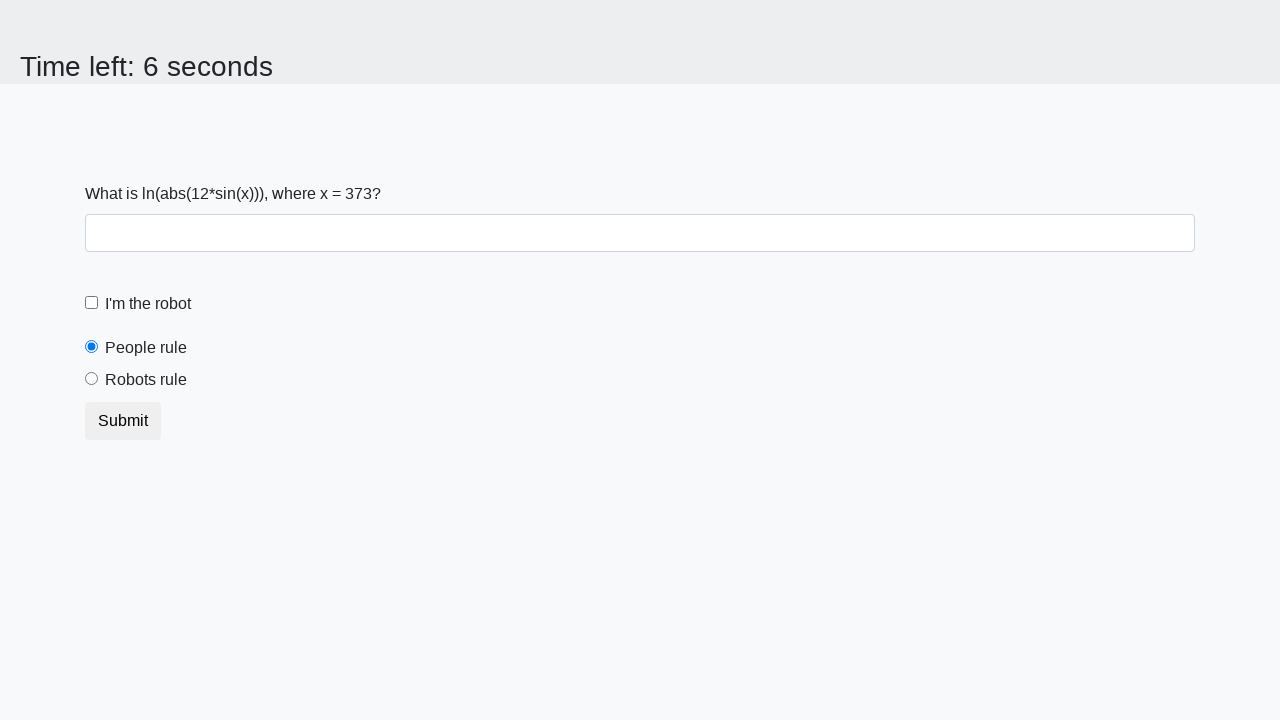

Calculated answer using formula log(abs(12*sin(373))) = 2.198513535086867
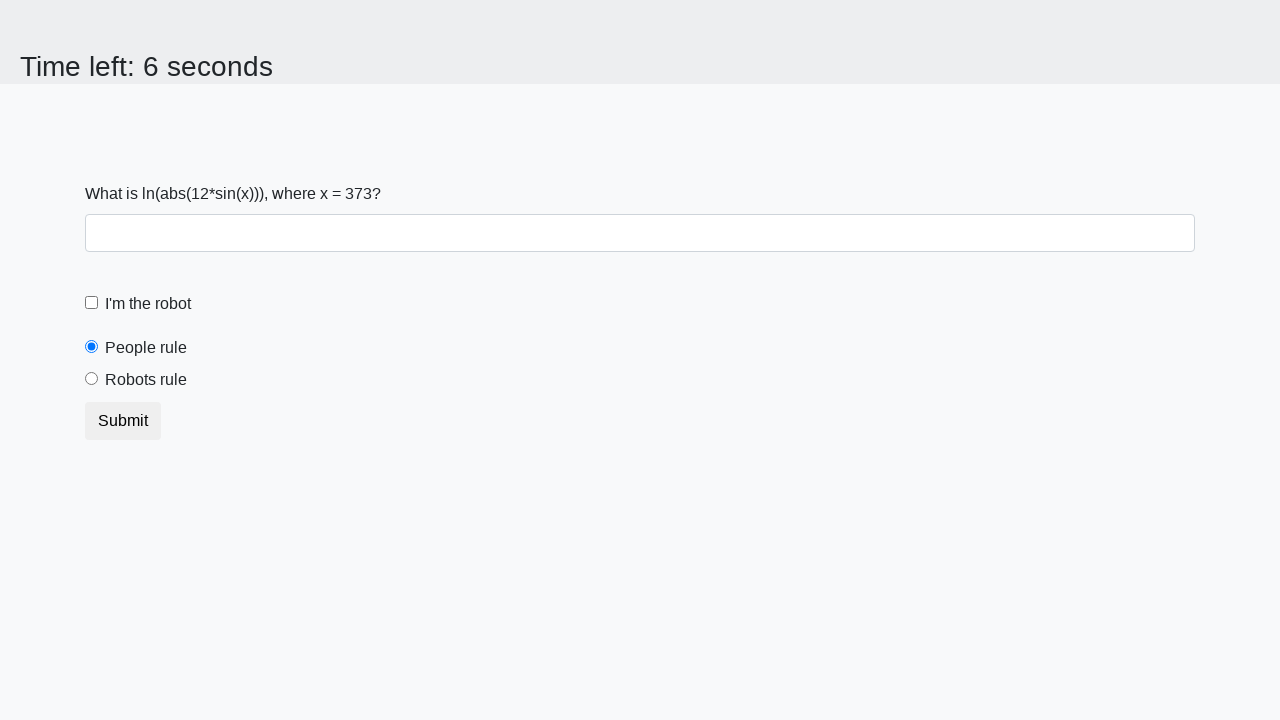

Filled answer field with calculated value 2.198513535086867 on input#answer
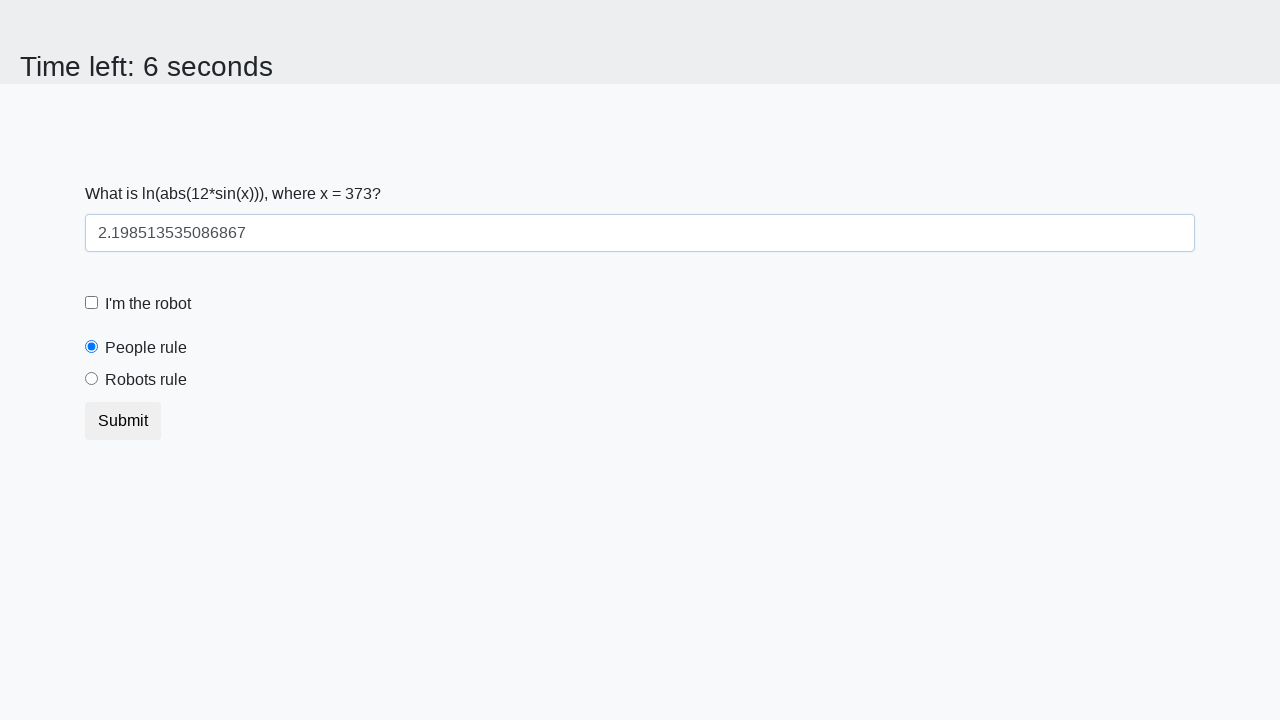

Checked the required checkbox at (92, 303) on input[type='checkbox']
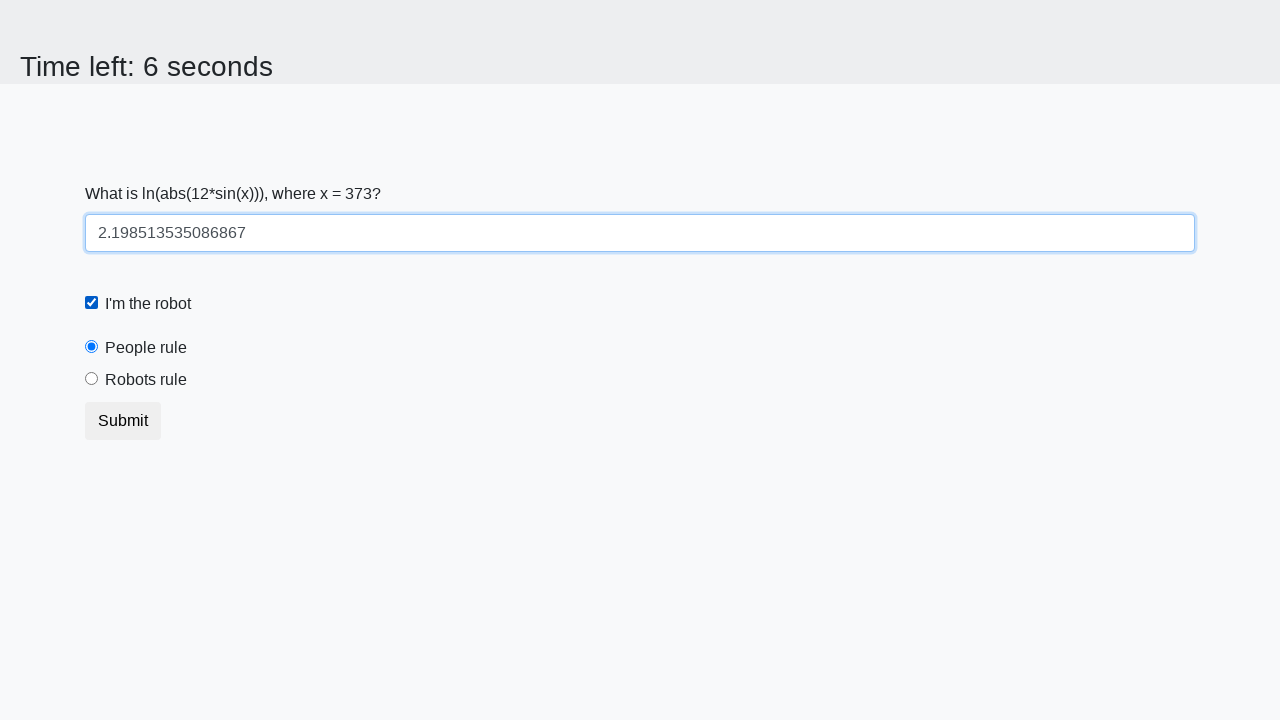

Selected the 'robots rule' radio button at (92, 379) on input#robotsRule
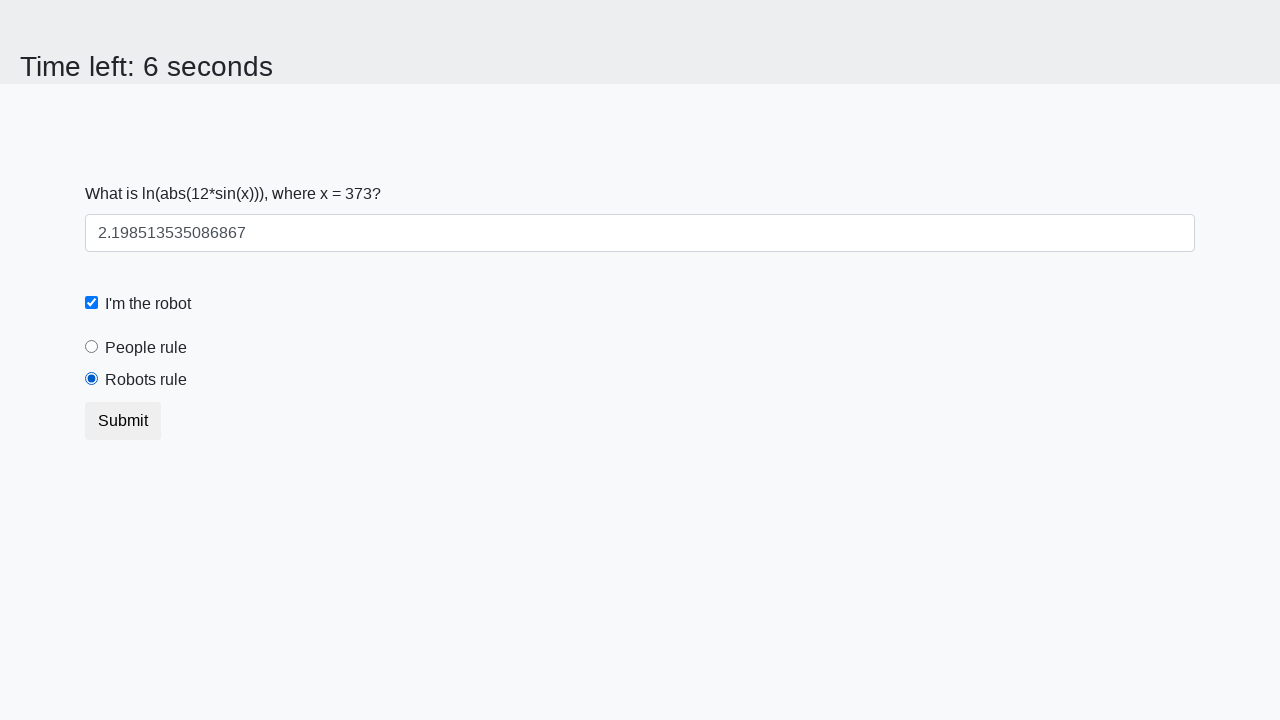

Clicked the submit button at (123, 421) on button.btn
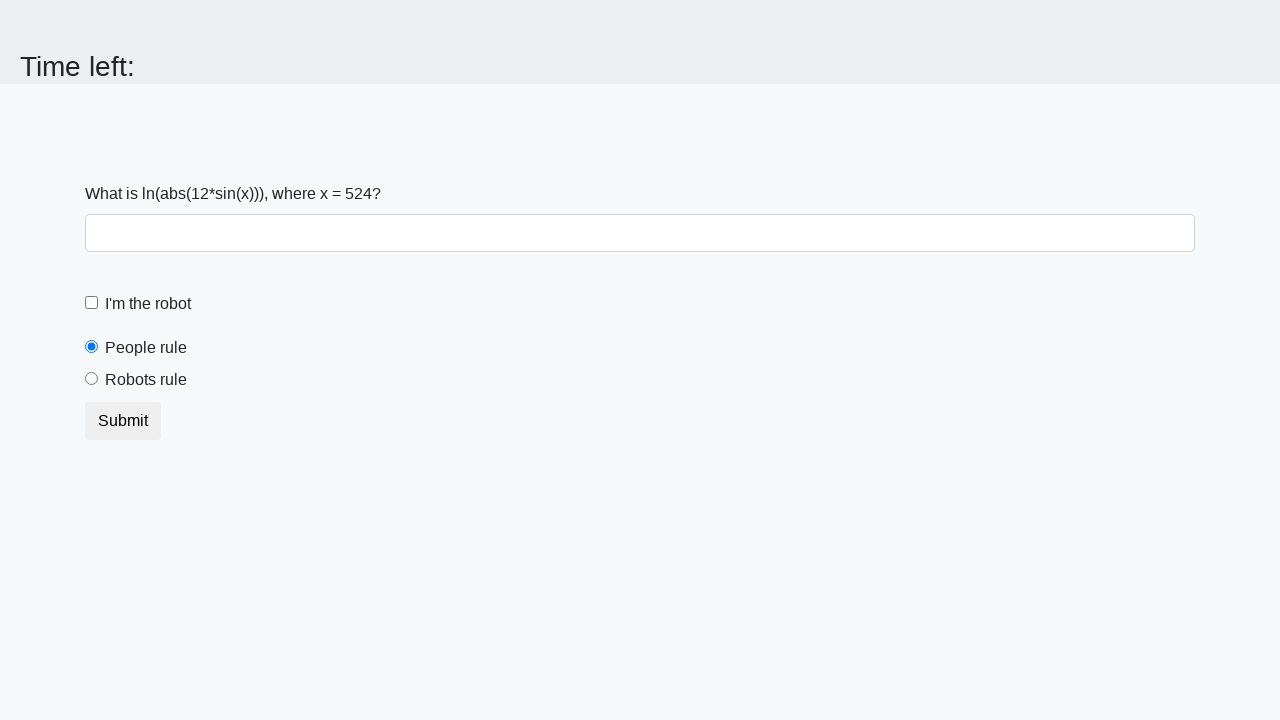

Waited 1000ms for form submission to complete
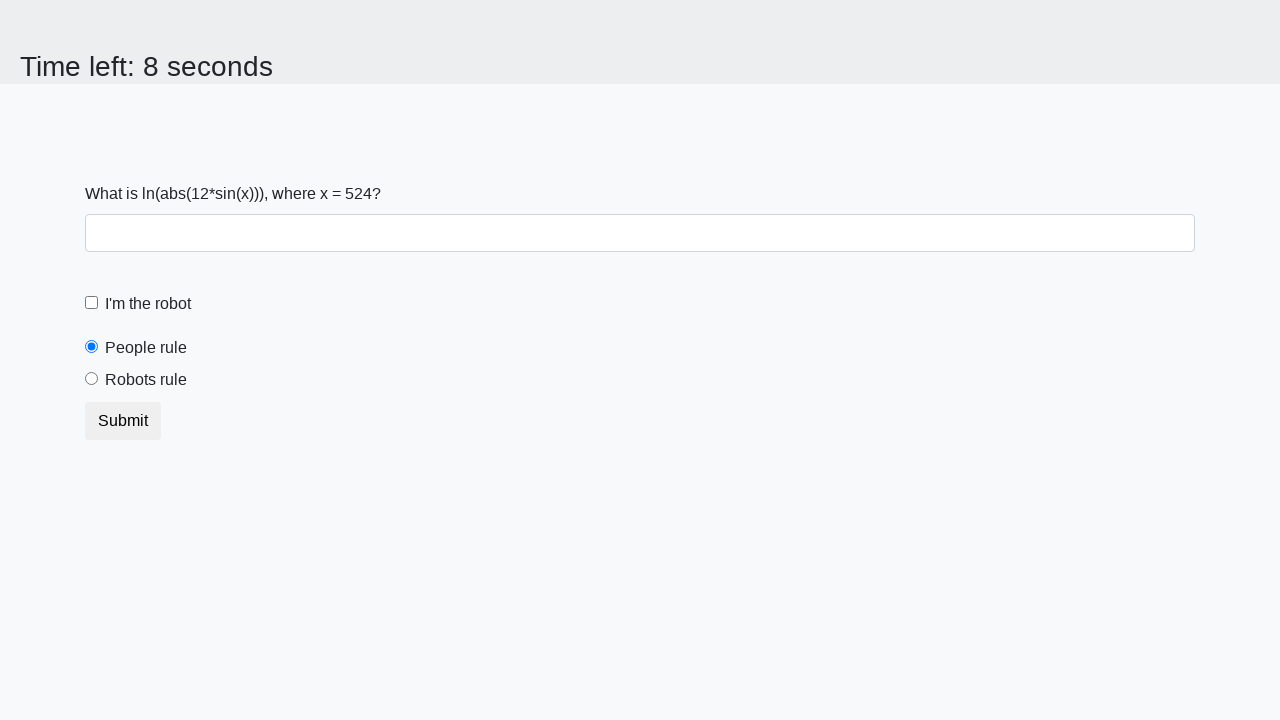

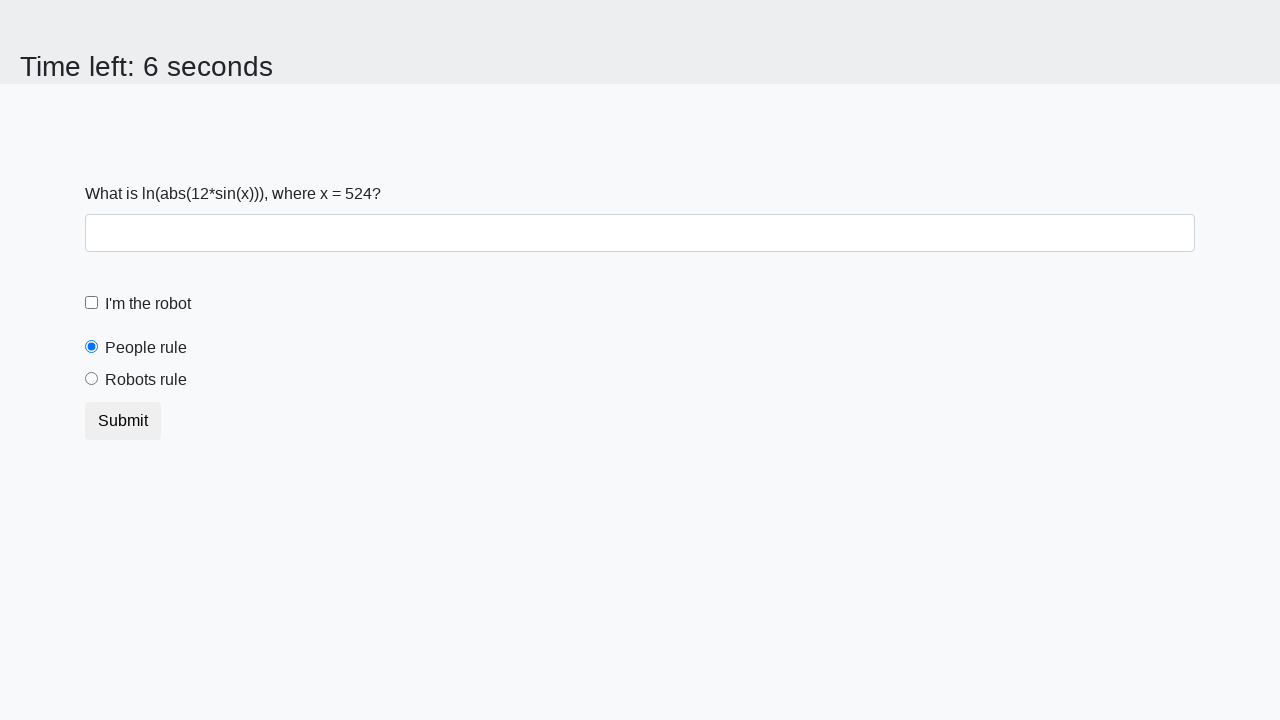